Navigates to an e-commerce site and adds specific items (Cucumber, Brocolli, Beetroot) to the cart by finding them in the product list and clicking their add to cart buttons

Starting URL: https://rahulshettyacademy.com/seleniumPractise/#/

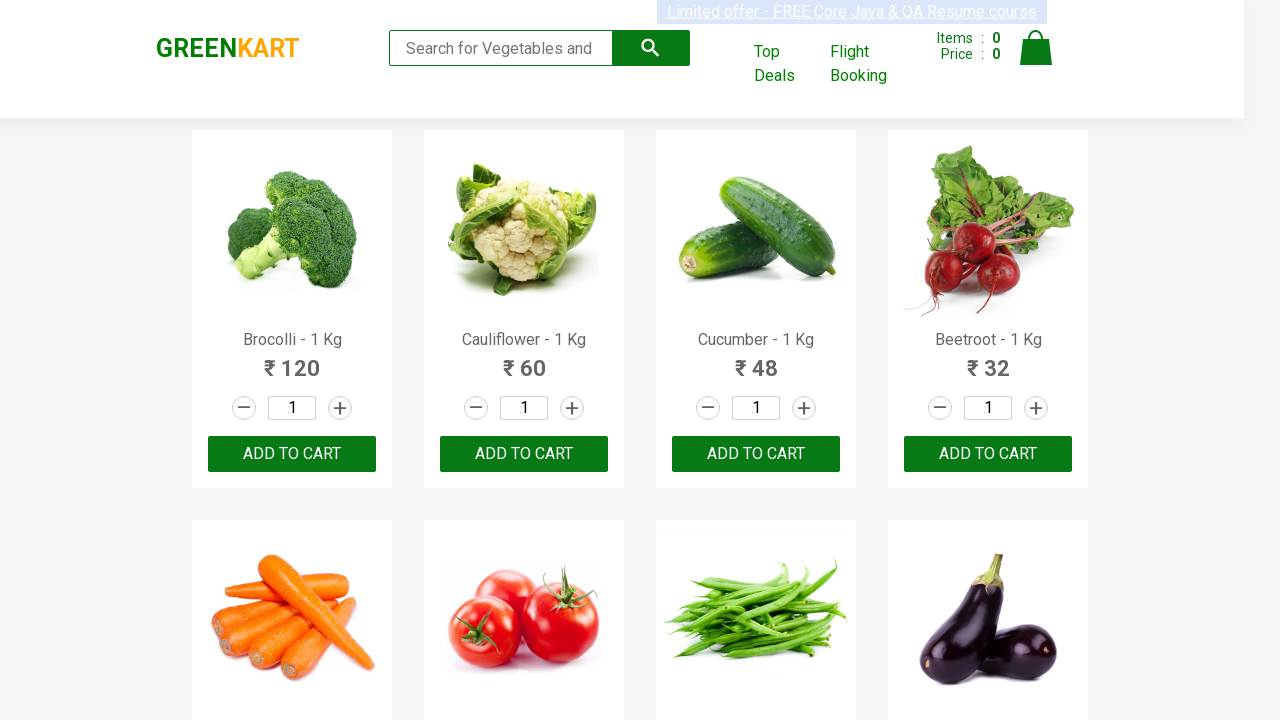

Waited for product names to load
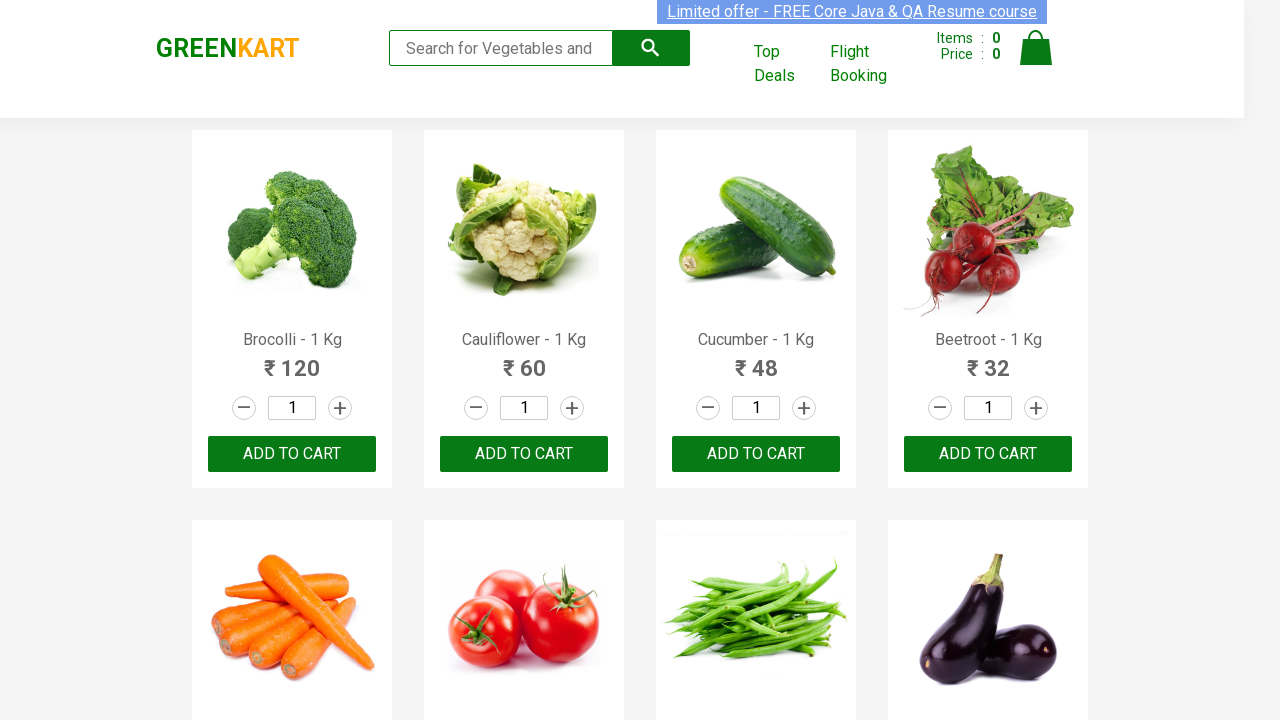

Retrieved all product name elements from the page
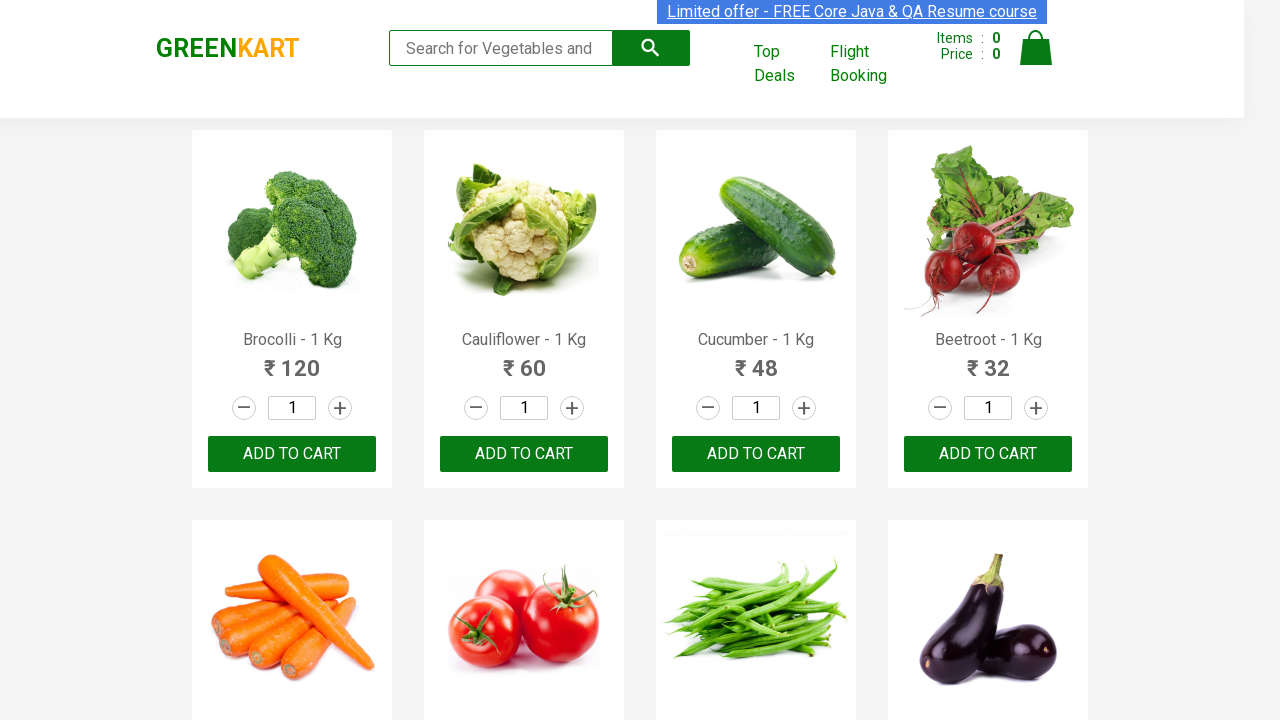

Clicked 'Add to Cart' button for Brocolli at (292, 454) on xpath=//div[@class='product-action']/button >> nth=0
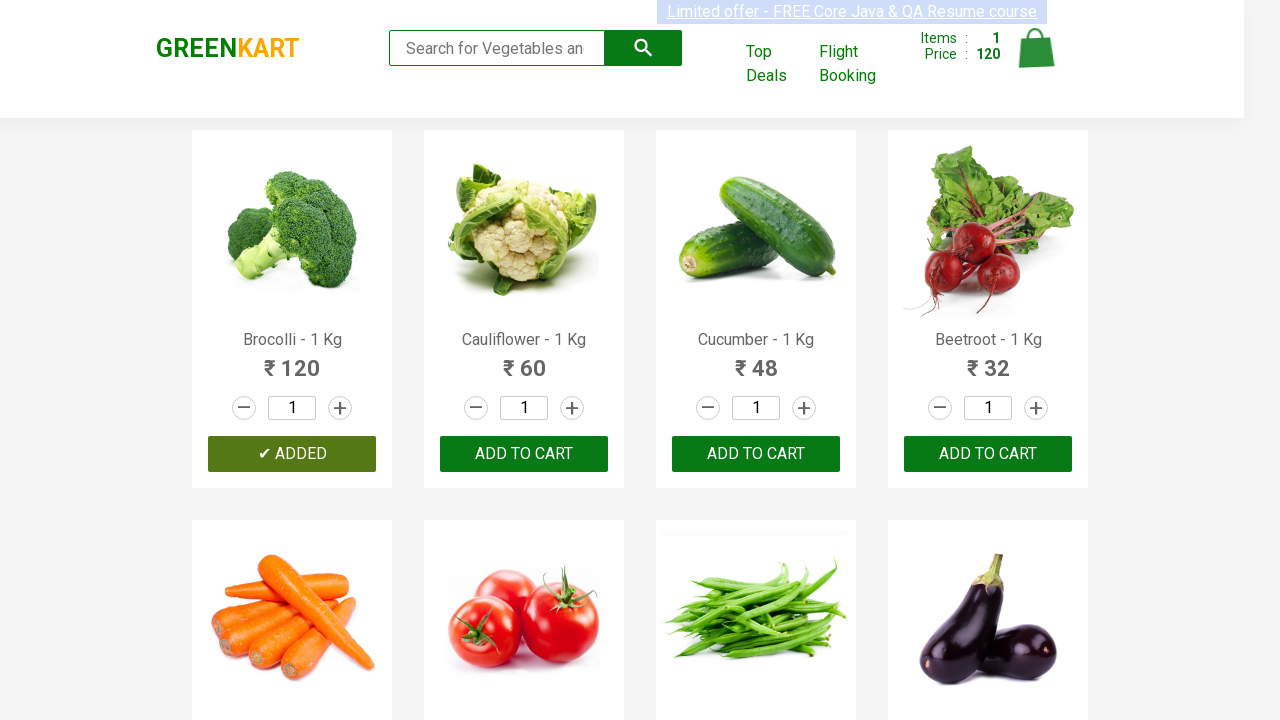

Clicked 'Add to Cart' button for Cucumber at (756, 454) on xpath=//div[@class='product-action']/button >> nth=2
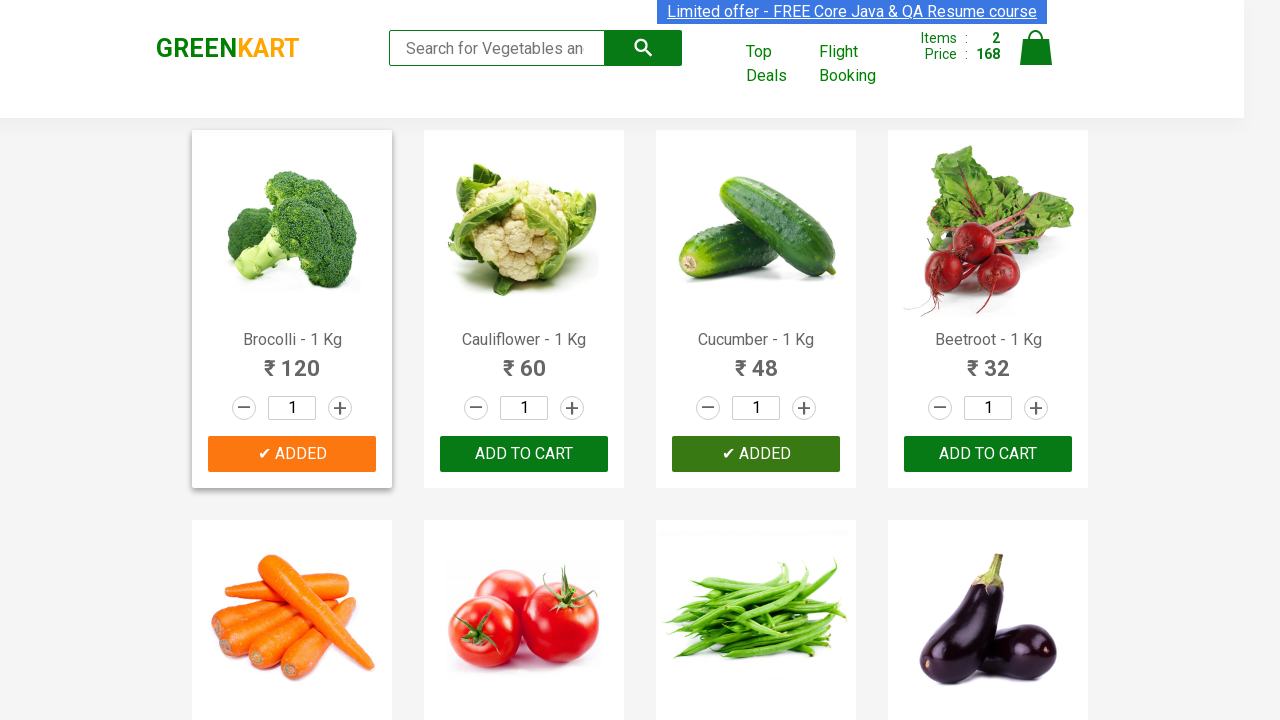

Clicked 'Add to Cart' button for Beetroot at (988, 454) on xpath=//div[@class='product-action']/button >> nth=3
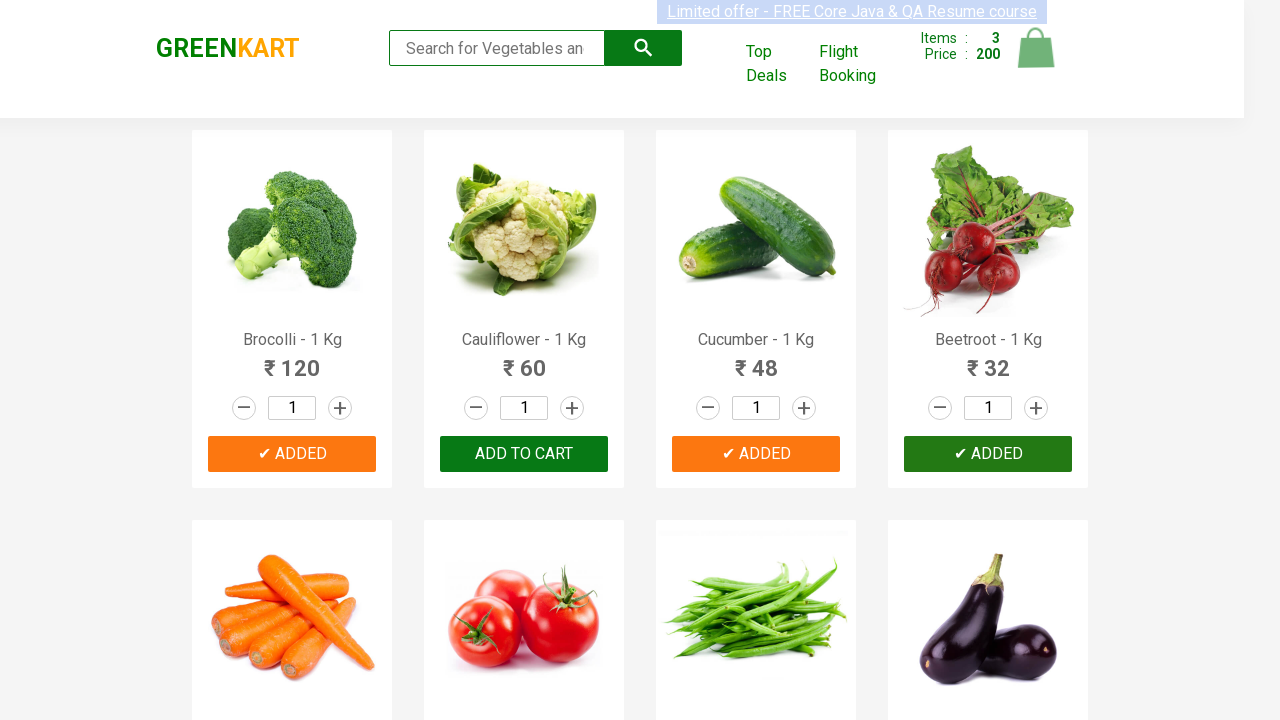

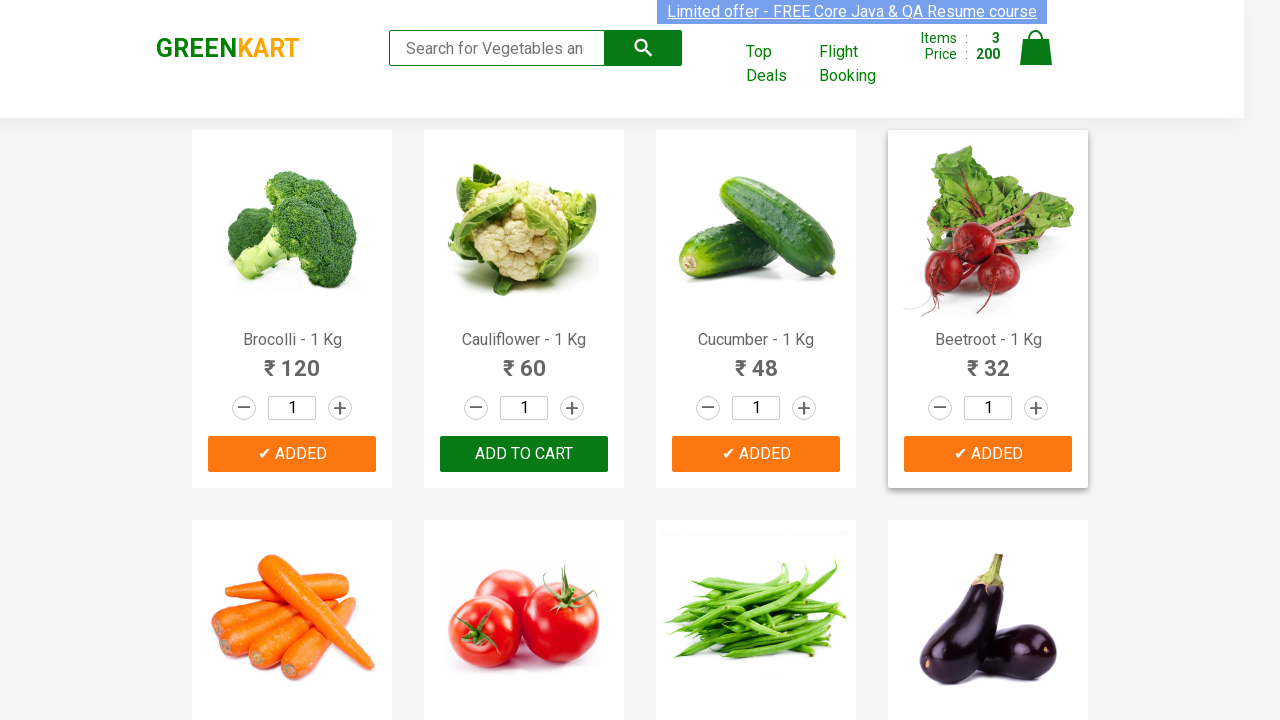